Tests marking all todo items as completed using the toggle all checkbox

Starting URL: https://demo.playwright.dev/todomvc

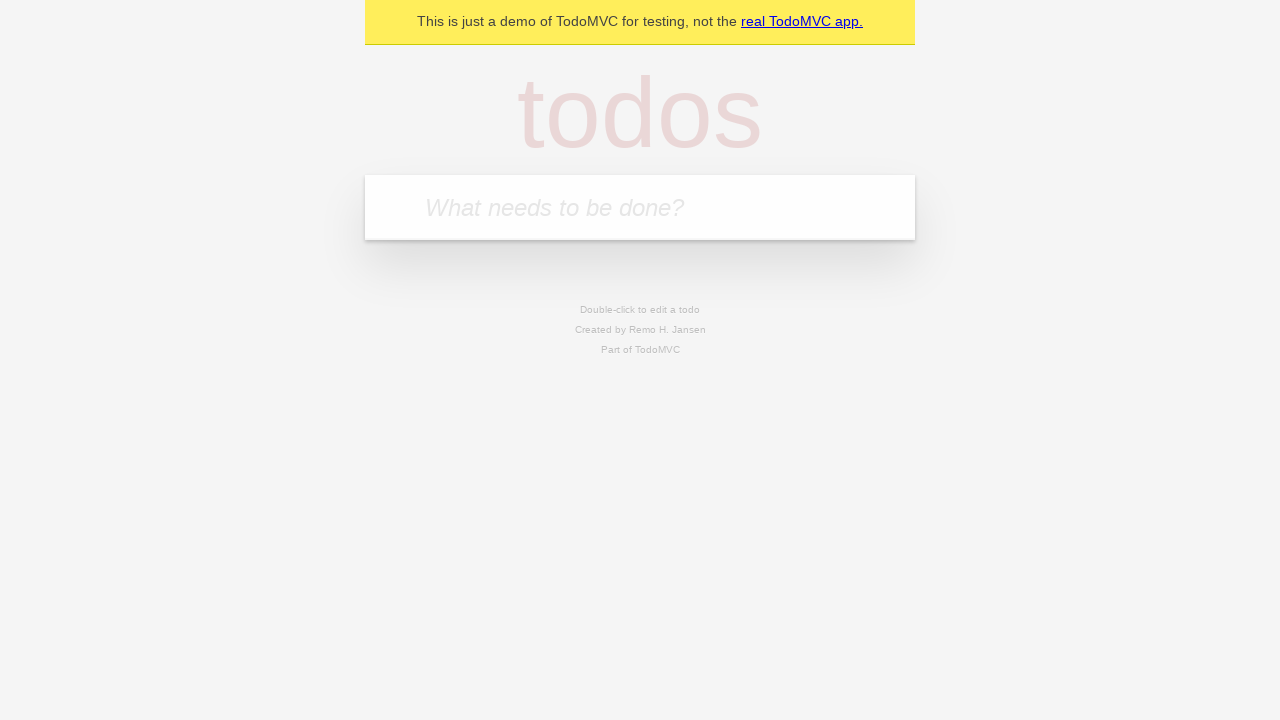

Filled todo input with 'buy some cheese' on internal:attr=[placeholder="What needs to be done?"i]
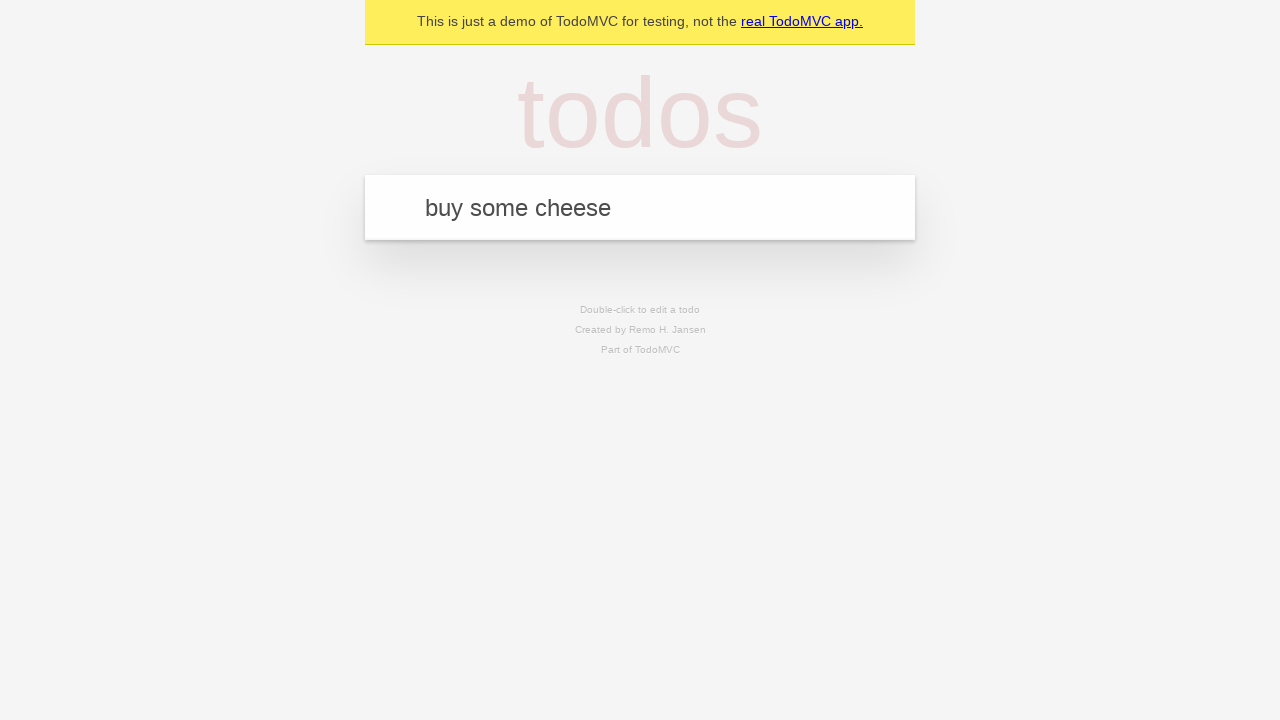

Pressed Enter to create todo 'buy some cheese' on internal:attr=[placeholder="What needs to be done?"i]
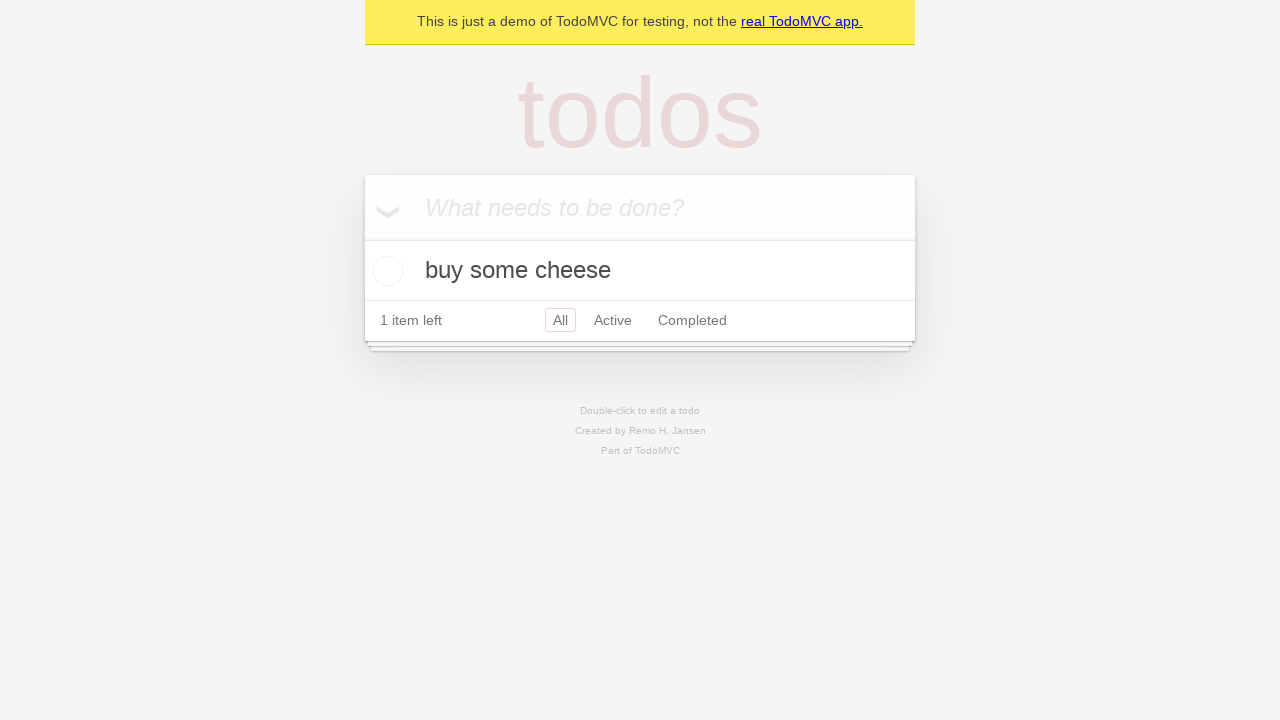

Filled todo input with 'feed the cat' on internal:attr=[placeholder="What needs to be done?"i]
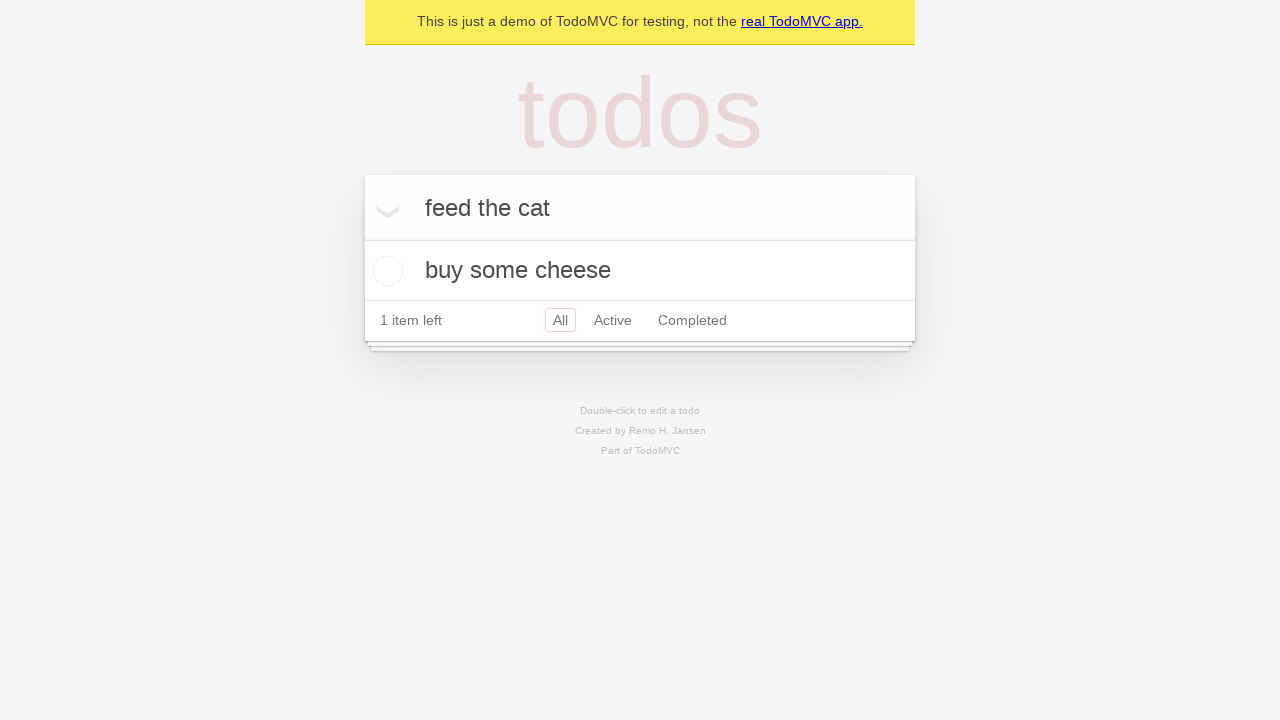

Pressed Enter to create todo 'feed the cat' on internal:attr=[placeholder="What needs to be done?"i]
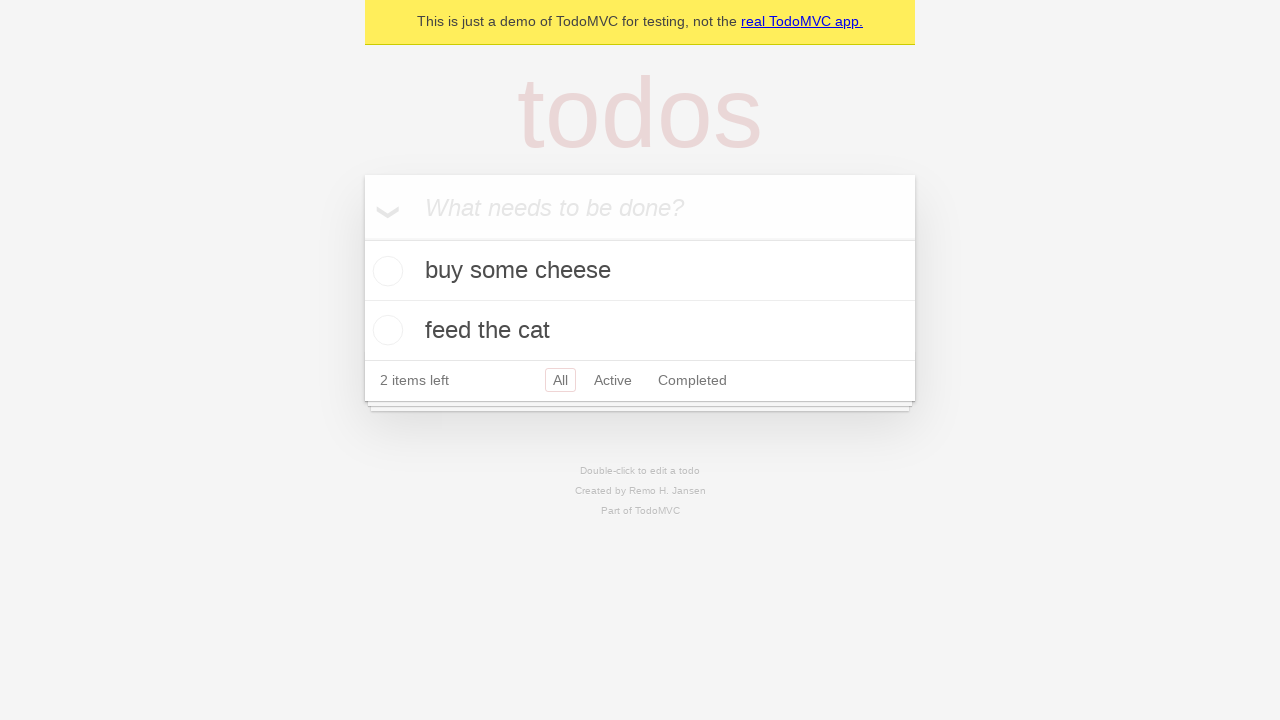

Filled todo input with 'book a doctors appointment' on internal:attr=[placeholder="What needs to be done?"i]
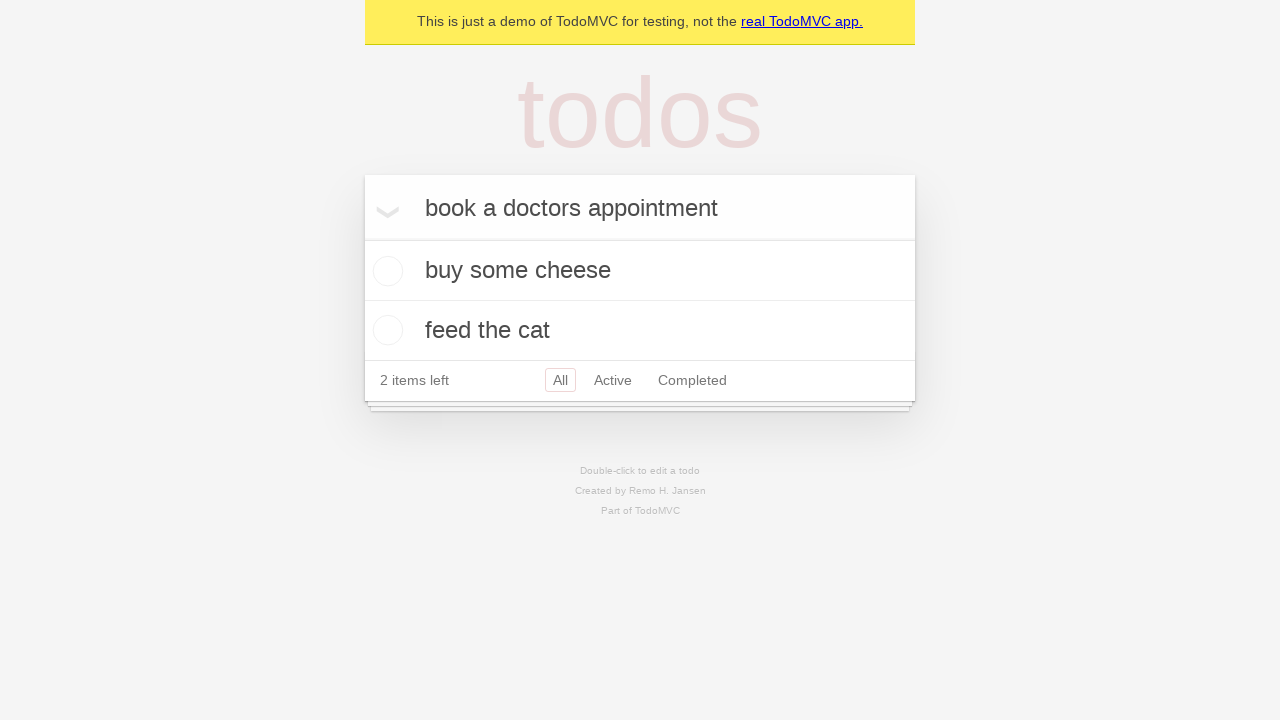

Pressed Enter to create todo 'book a doctors appointment' on internal:attr=[placeholder="What needs to be done?"i]
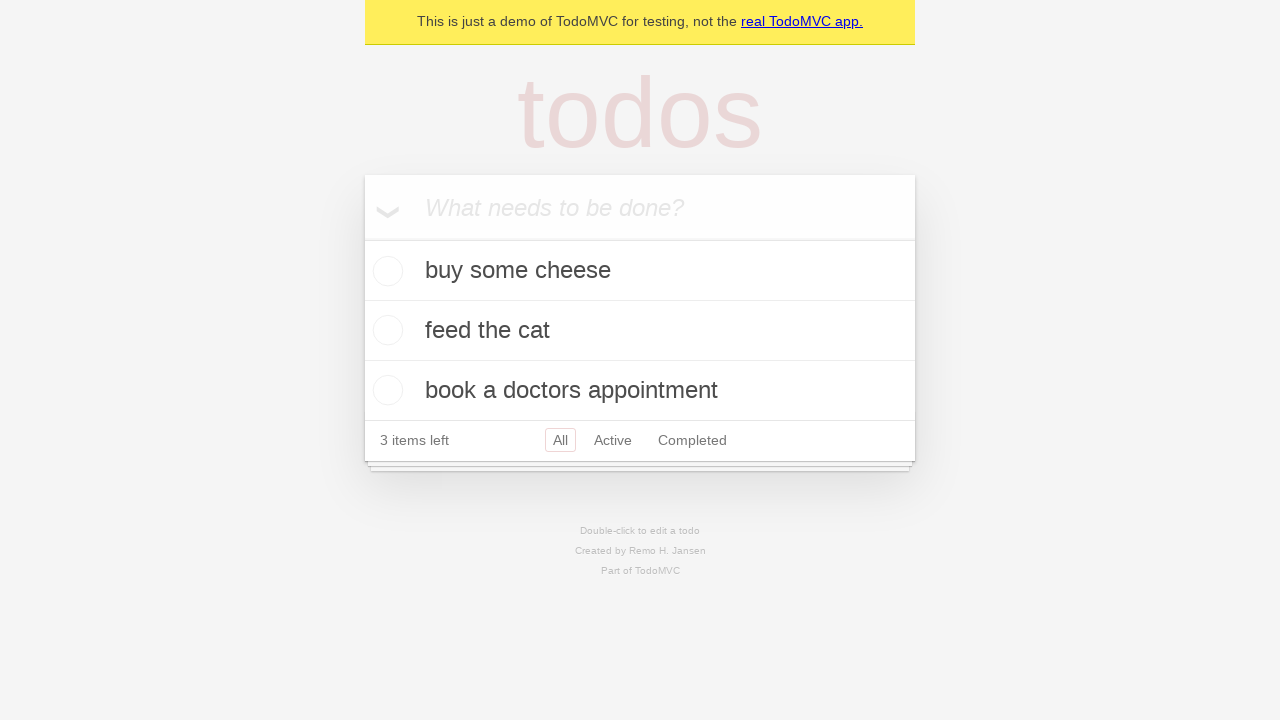

Clicked 'Mark all as complete' checkbox at (362, 238) on internal:label="Mark all as complete"i
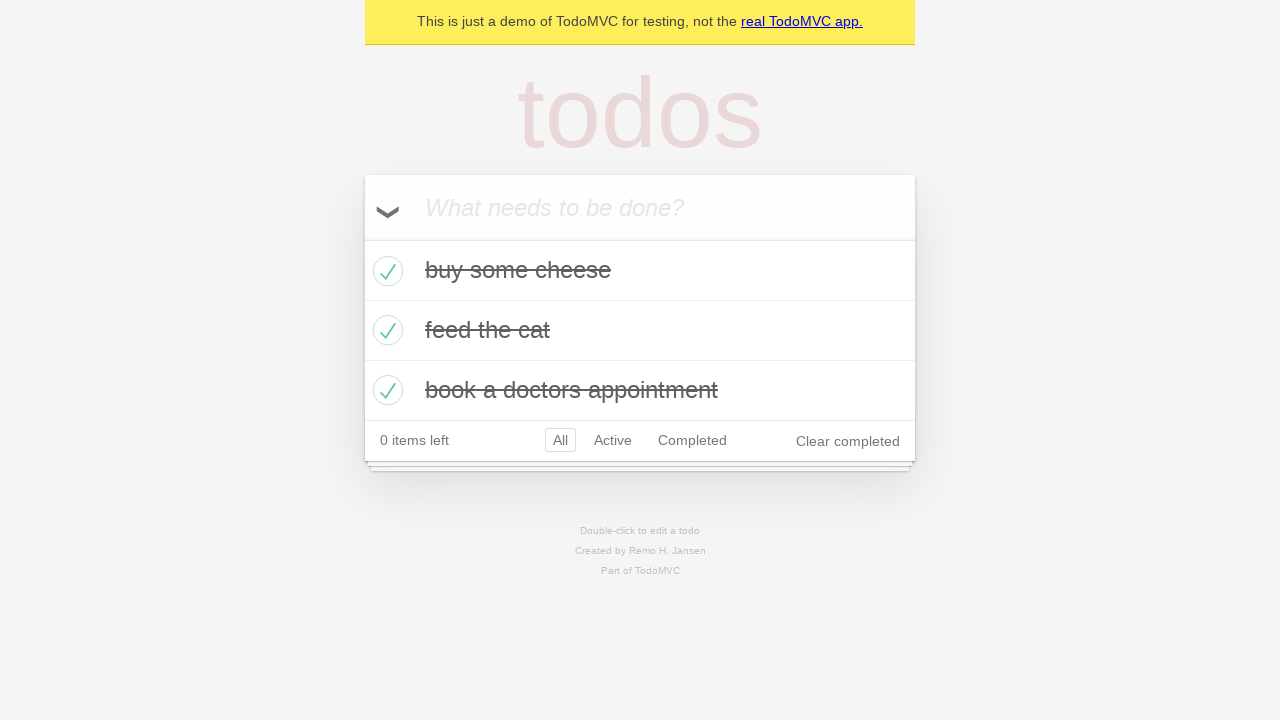

Verified all 3 todo items are marked as completed
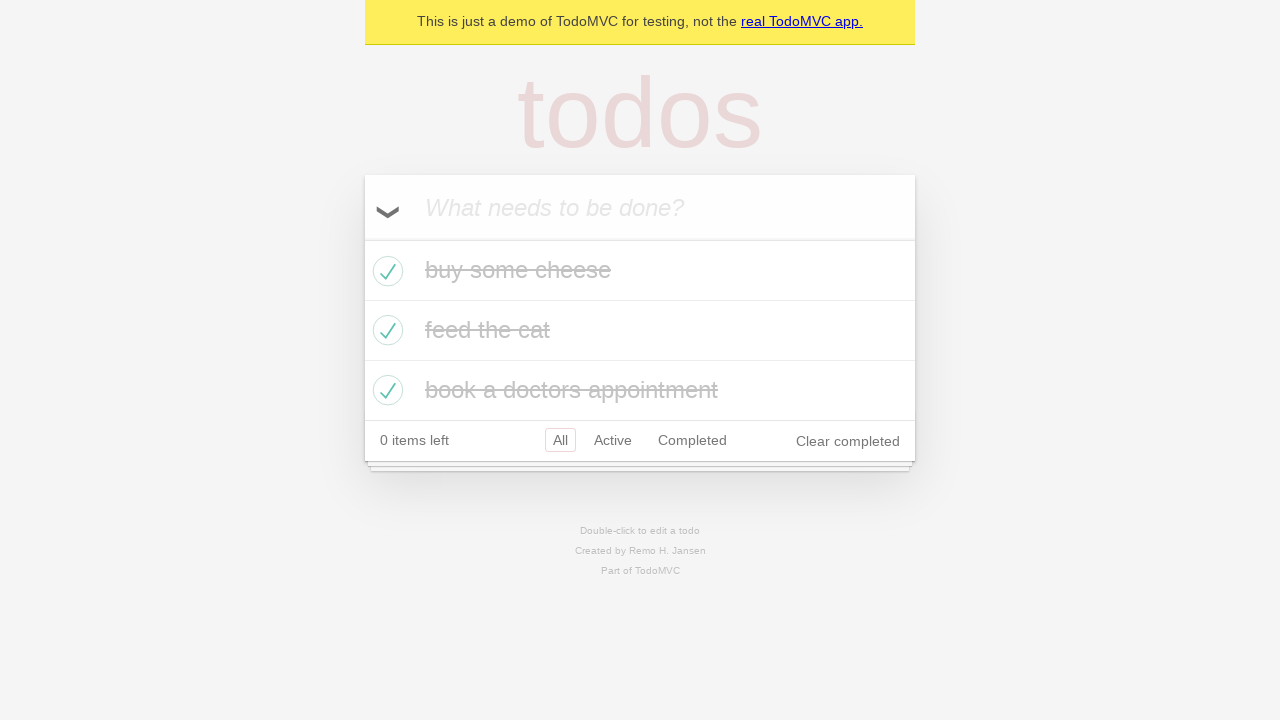

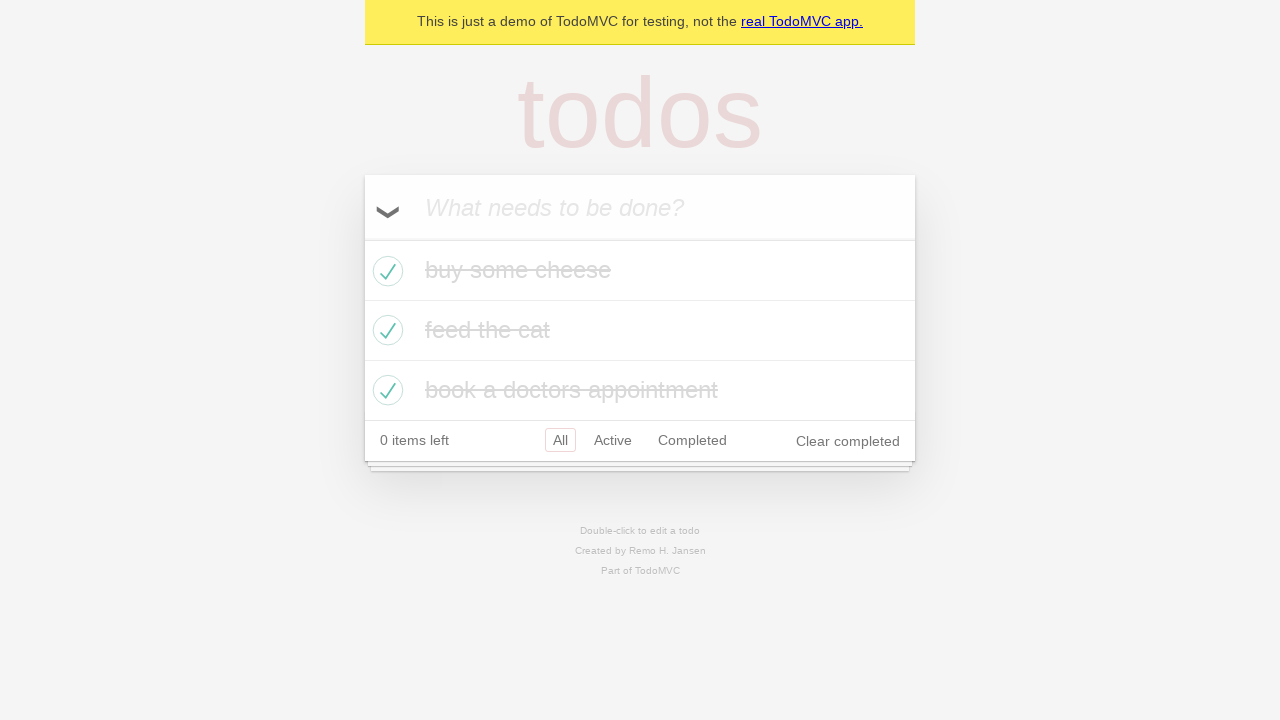